Tests finding an element by ID and entering text into a text field

Starting URL: https://bonigarcia.dev/selenium-webdriver-java/web-form.html

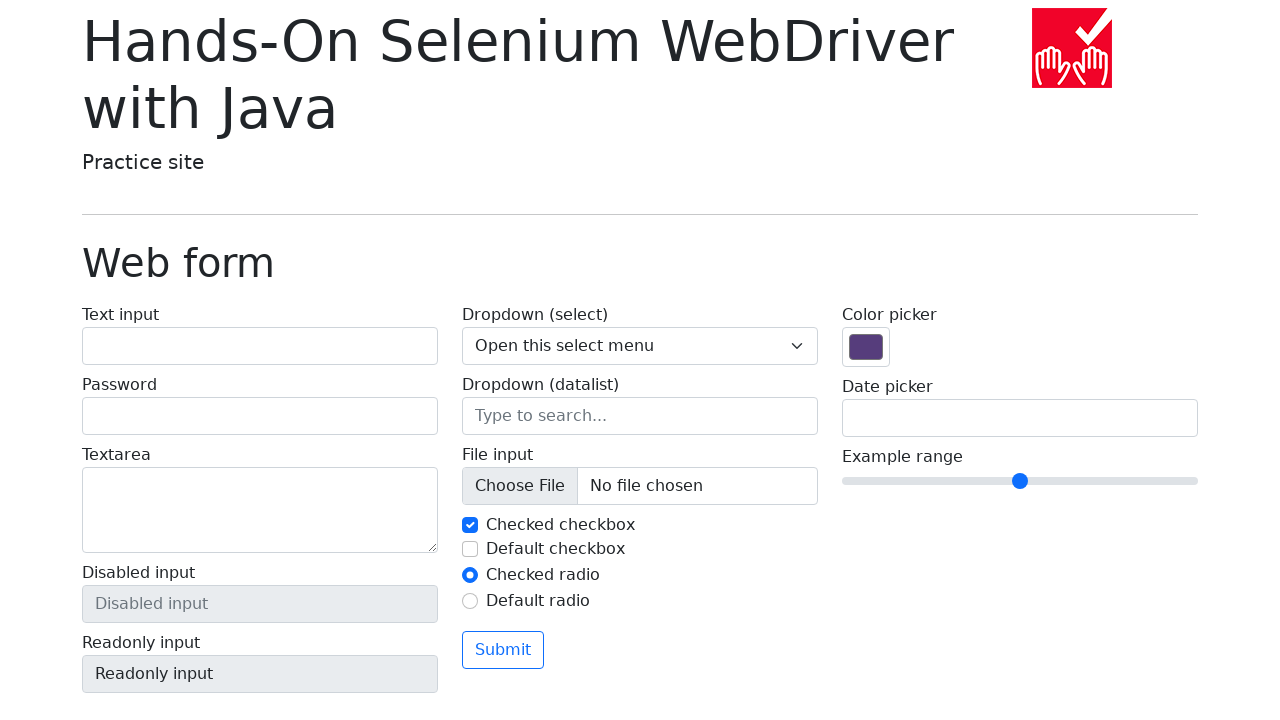

Navigated to web form page
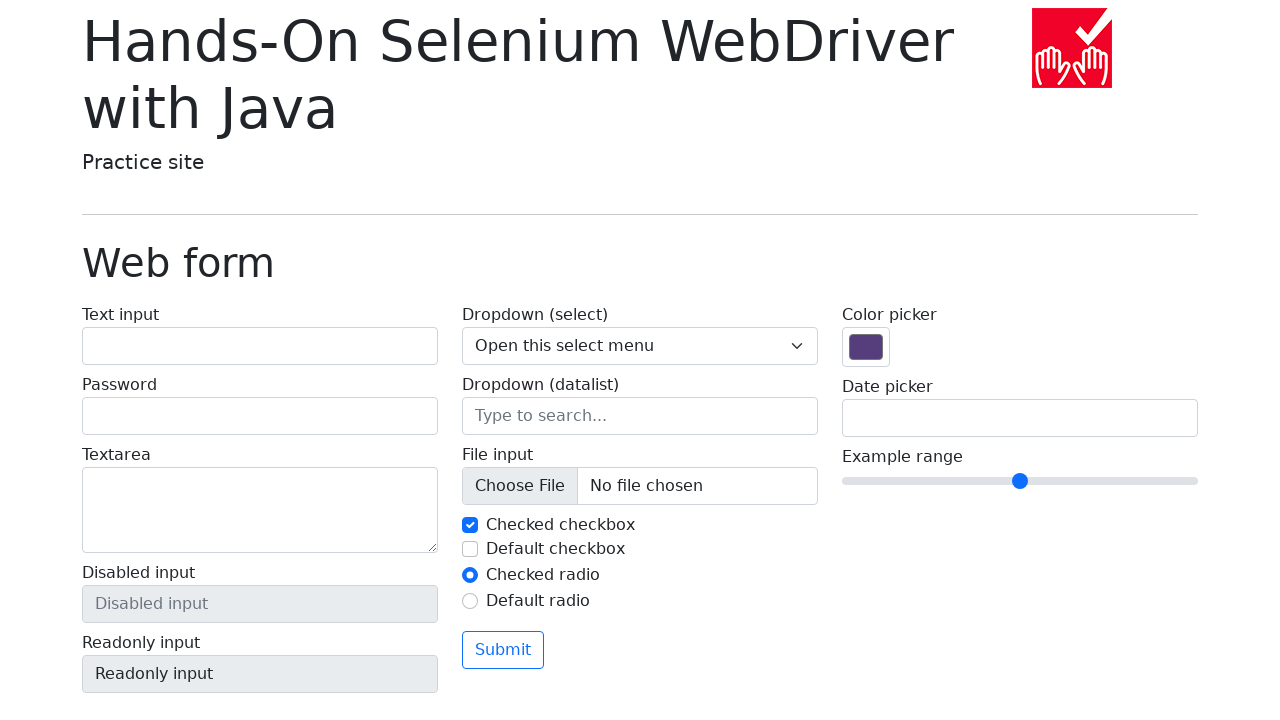

Filled text field with ID 'my-text-id' with 'hello, this is my text' on #my-text-id
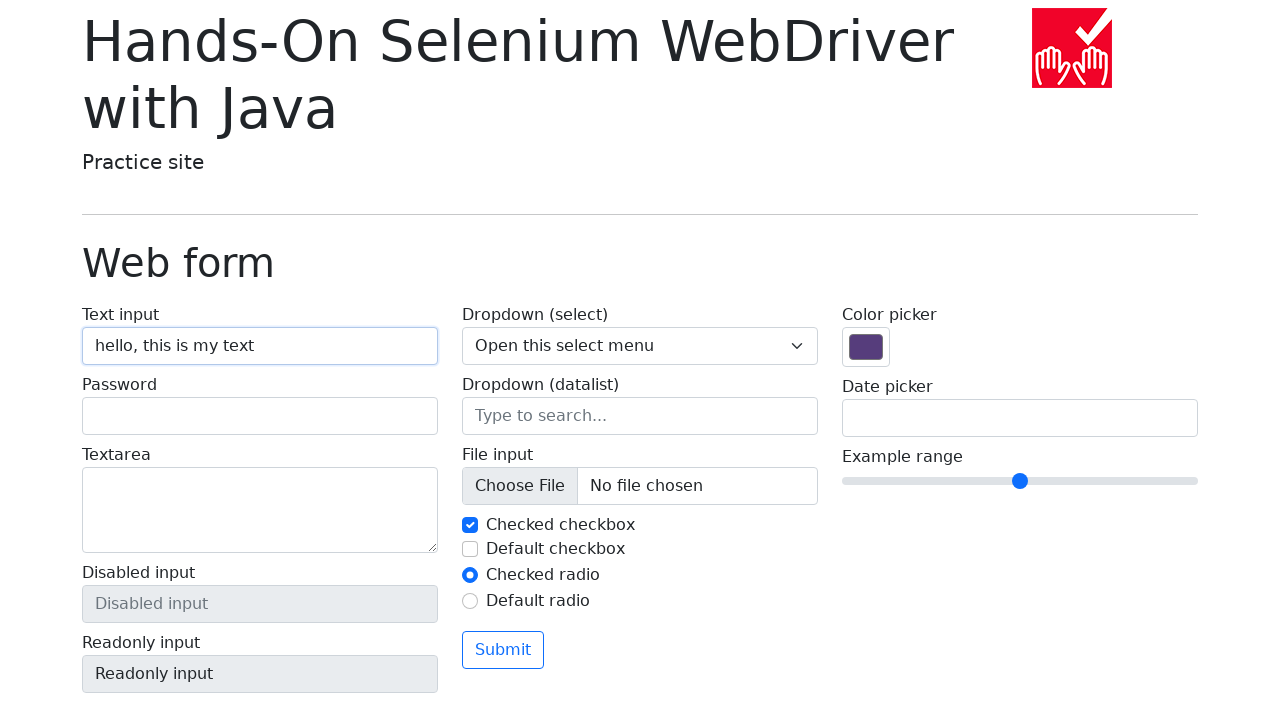

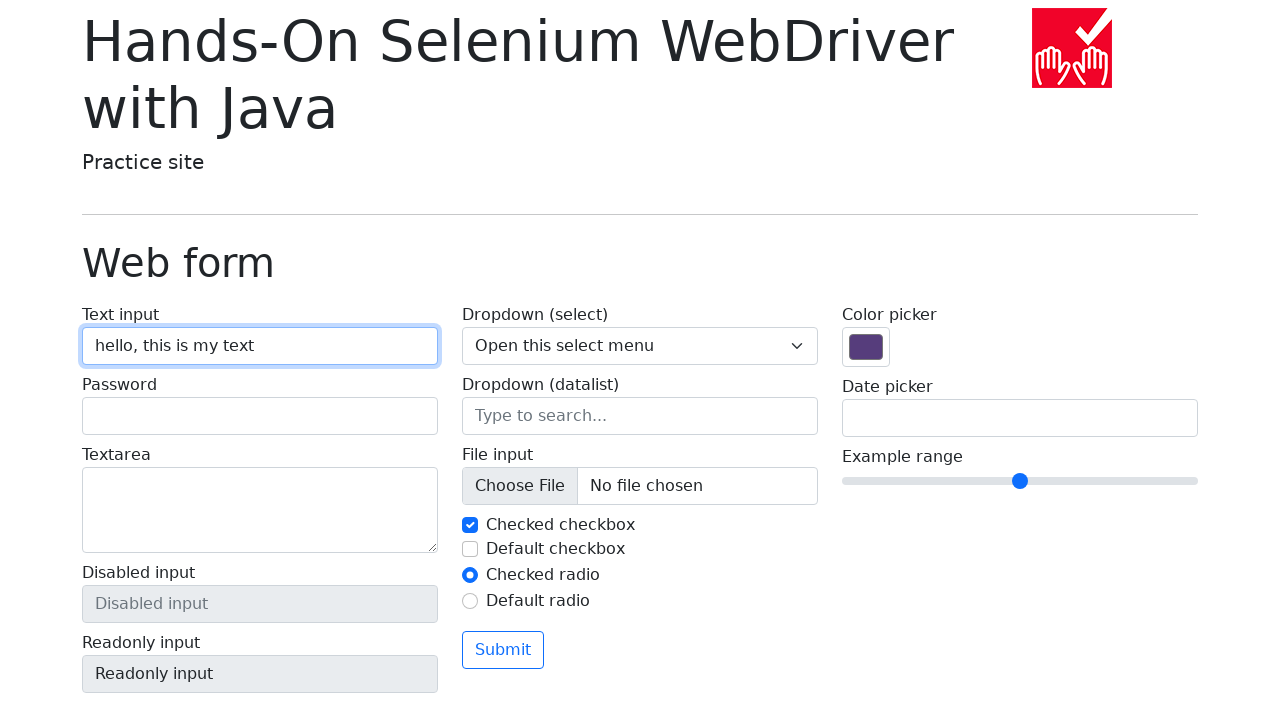